Tests delayed alert handling by clicking a button that triggers a delayed JavaScript alert, waiting for it to appear, and accepting it

Starting URL: https://qavbox.github.io/demo/alerts/

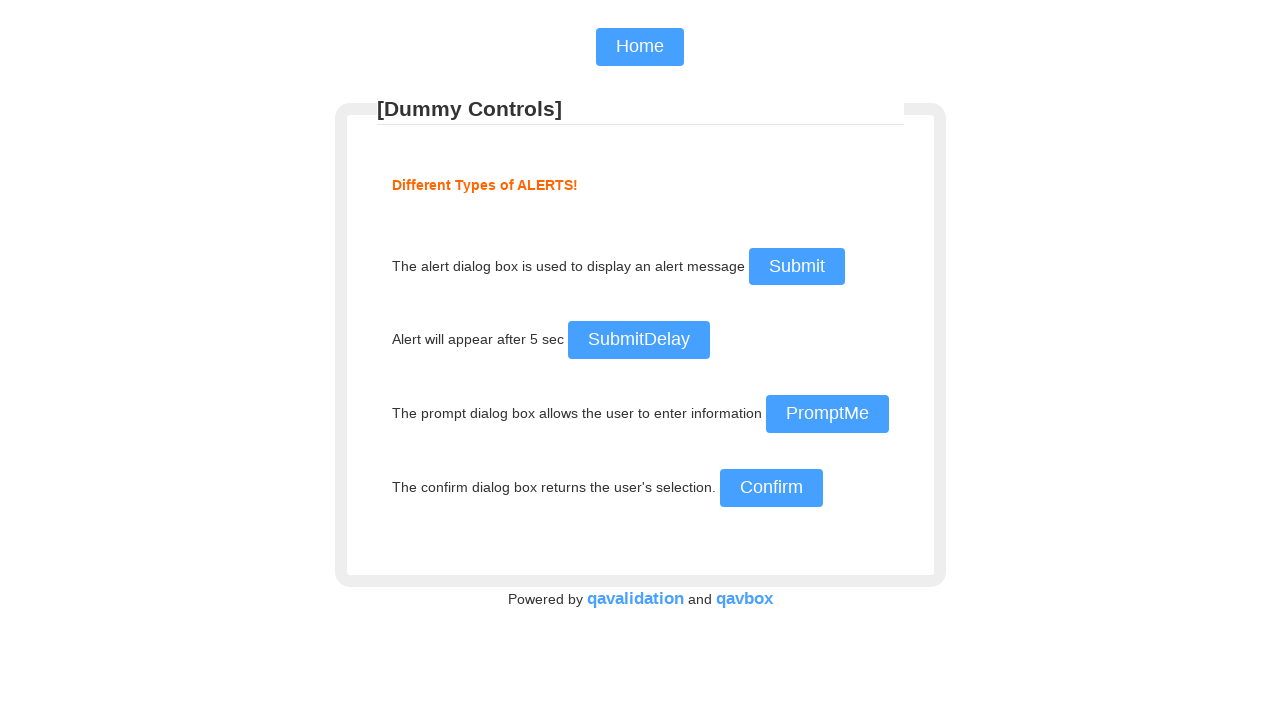

Clicked the delayed alert button at (638, 340) on #delayalert
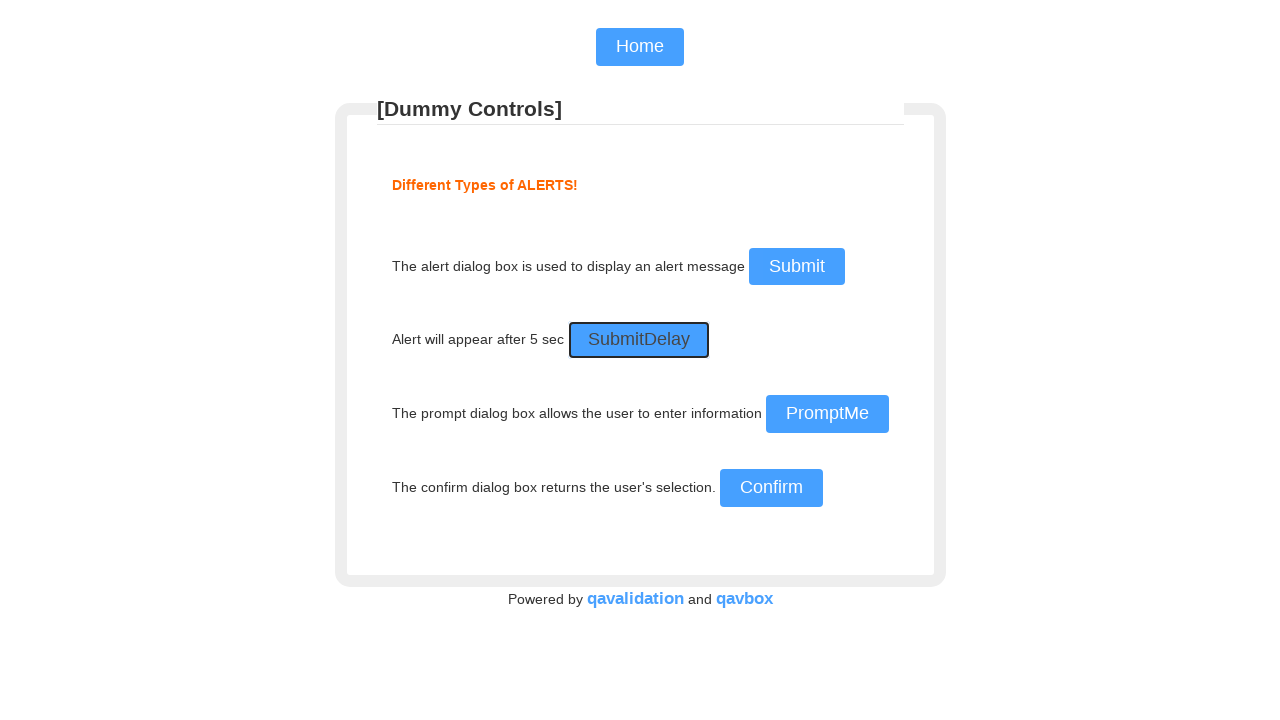

Set up dialog handler to accept alerts
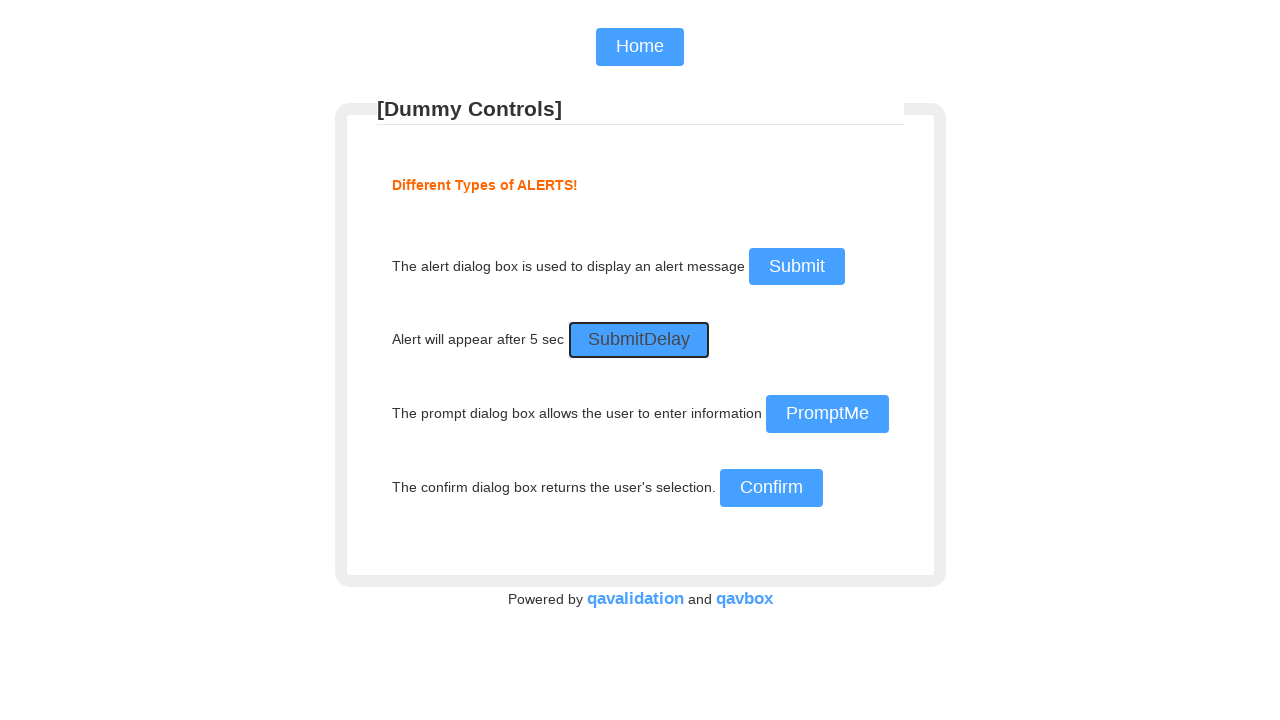

Waited 10 seconds for delayed alert to appear and be accepted
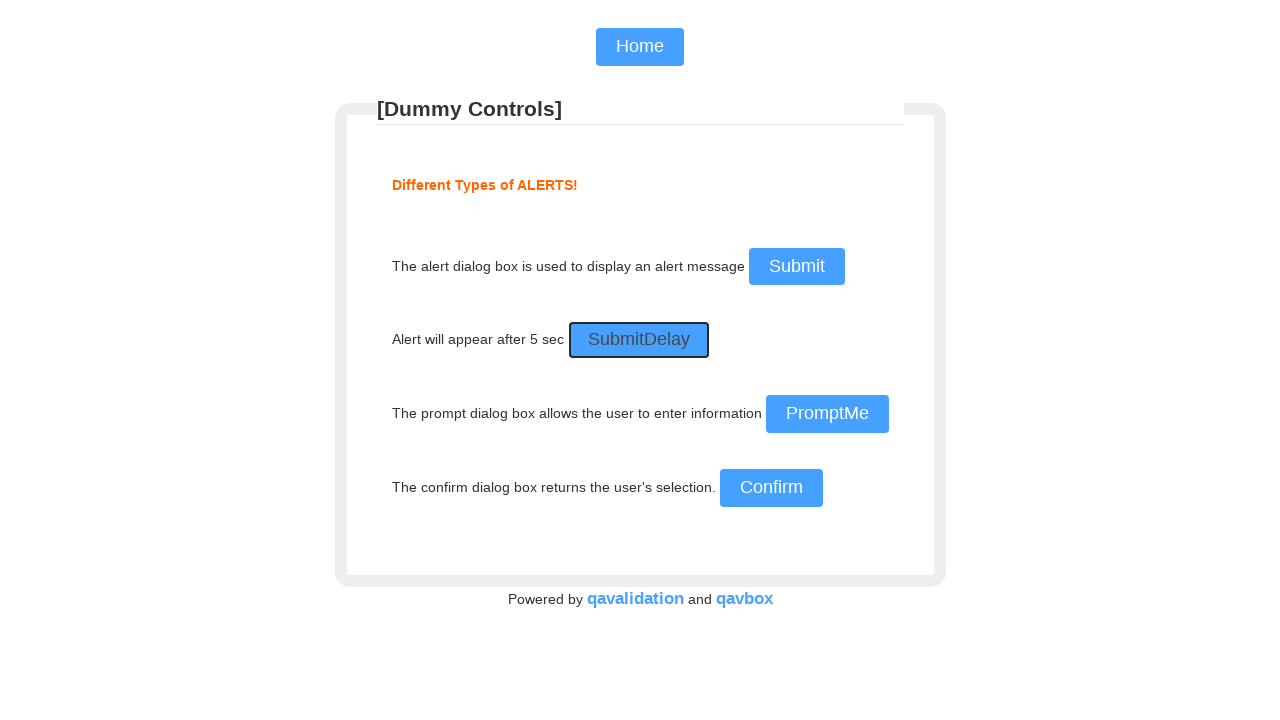

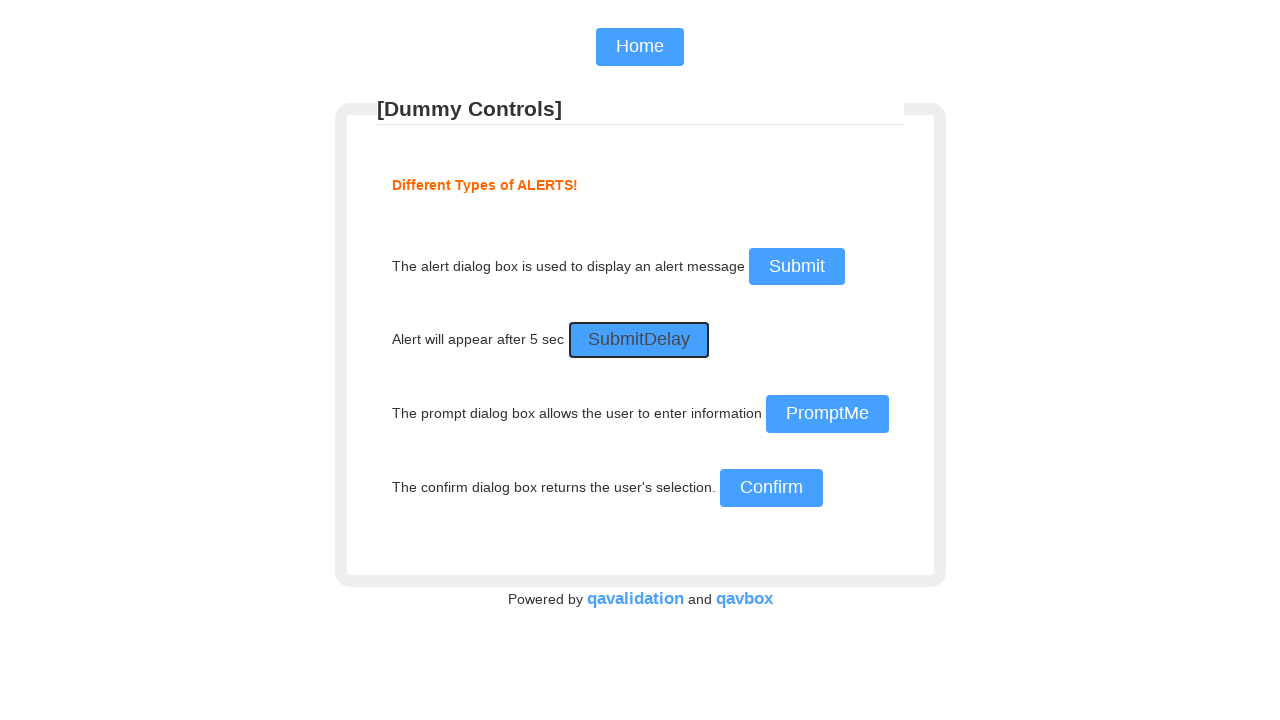